Navigates to the login page, clicks the login button without credentials, and verifies an error message is displayed

Starting URL: https://the-internet.herokuapp.com/

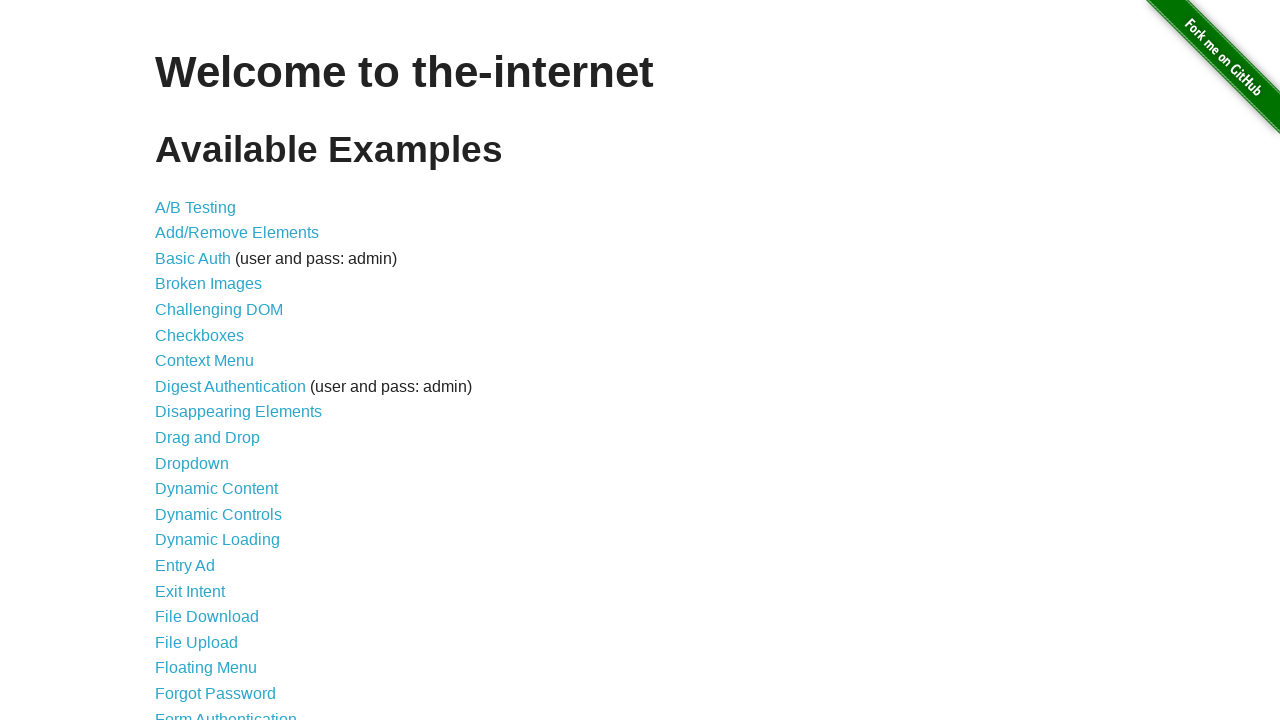

Clicked on Form Authentication link at (226, 712) on xpath=//a[text()='Form Authentication']
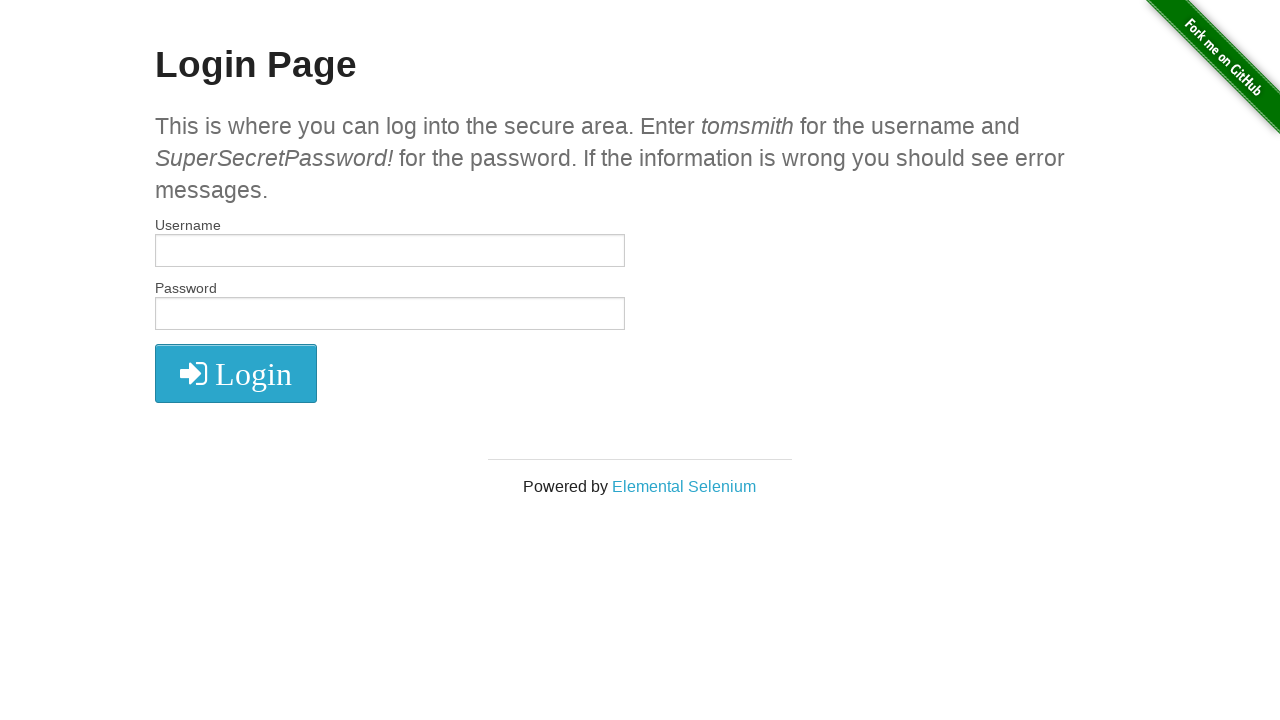

Login page loaded
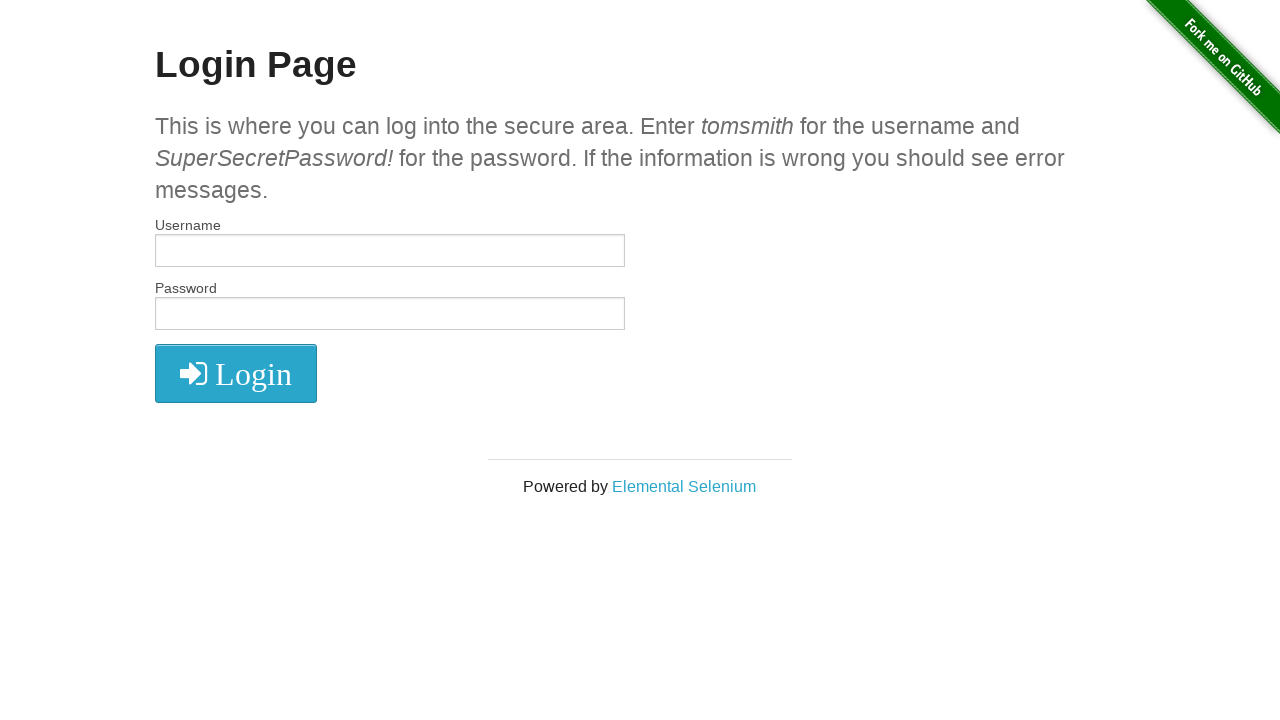

Clicked login button without entering credentials at (236, 374) on xpath=//*[@id='login']/button/i
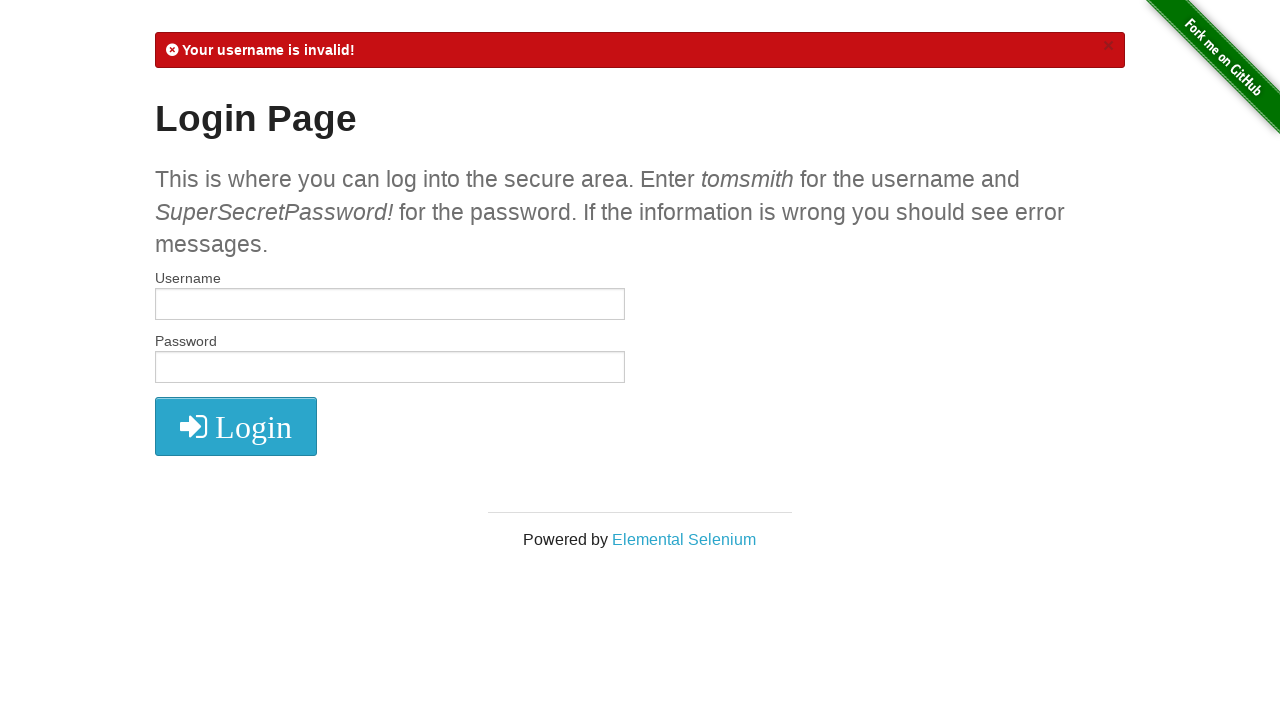

Error message 'Your username is invalid' appeared
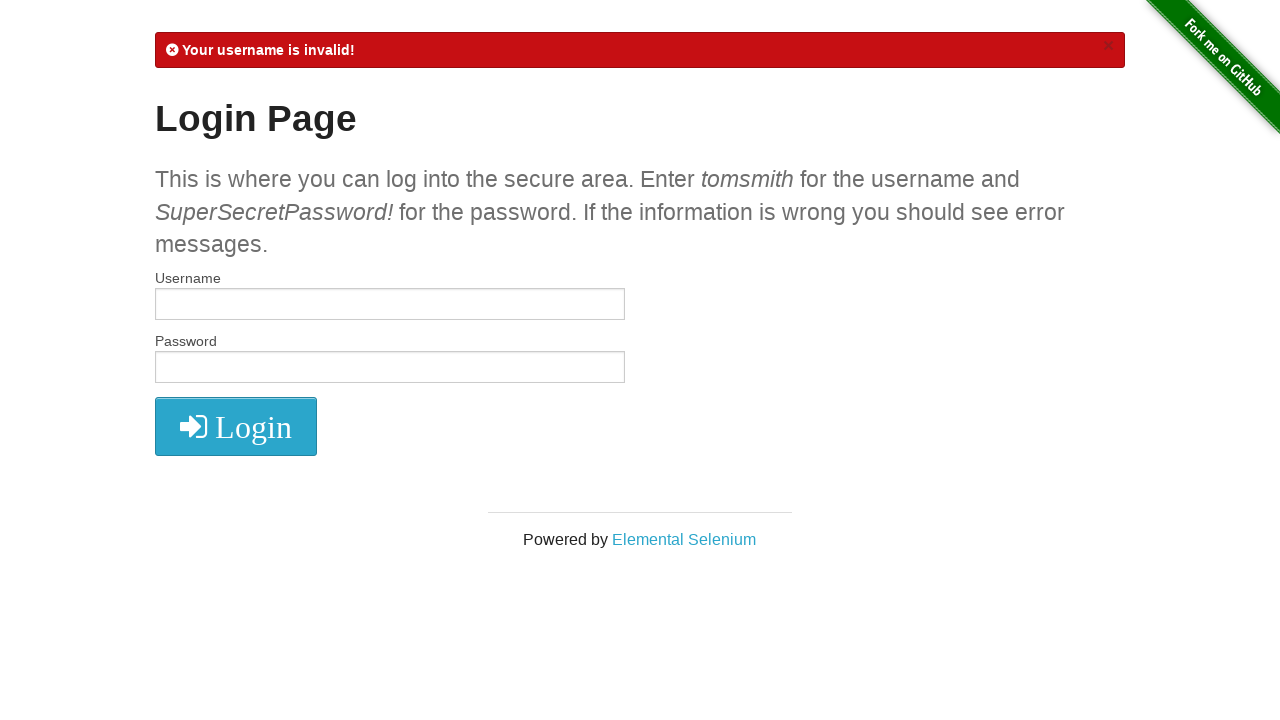

Verified error message is visible
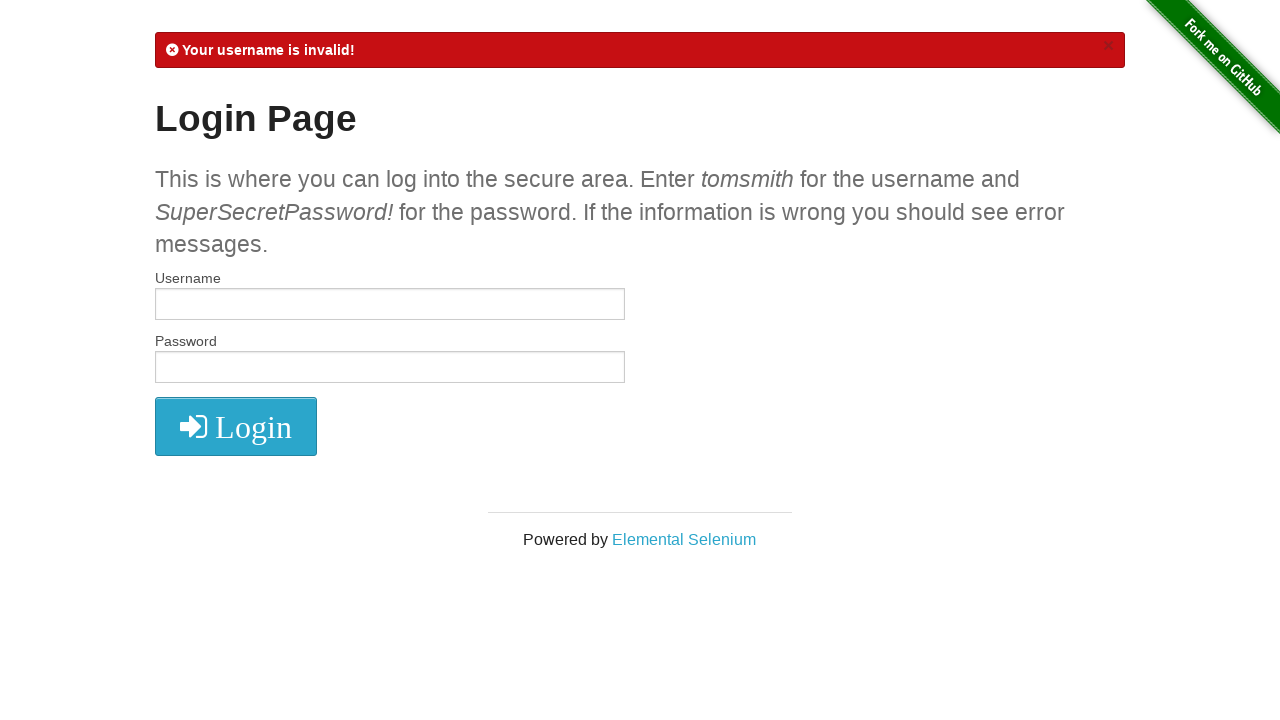

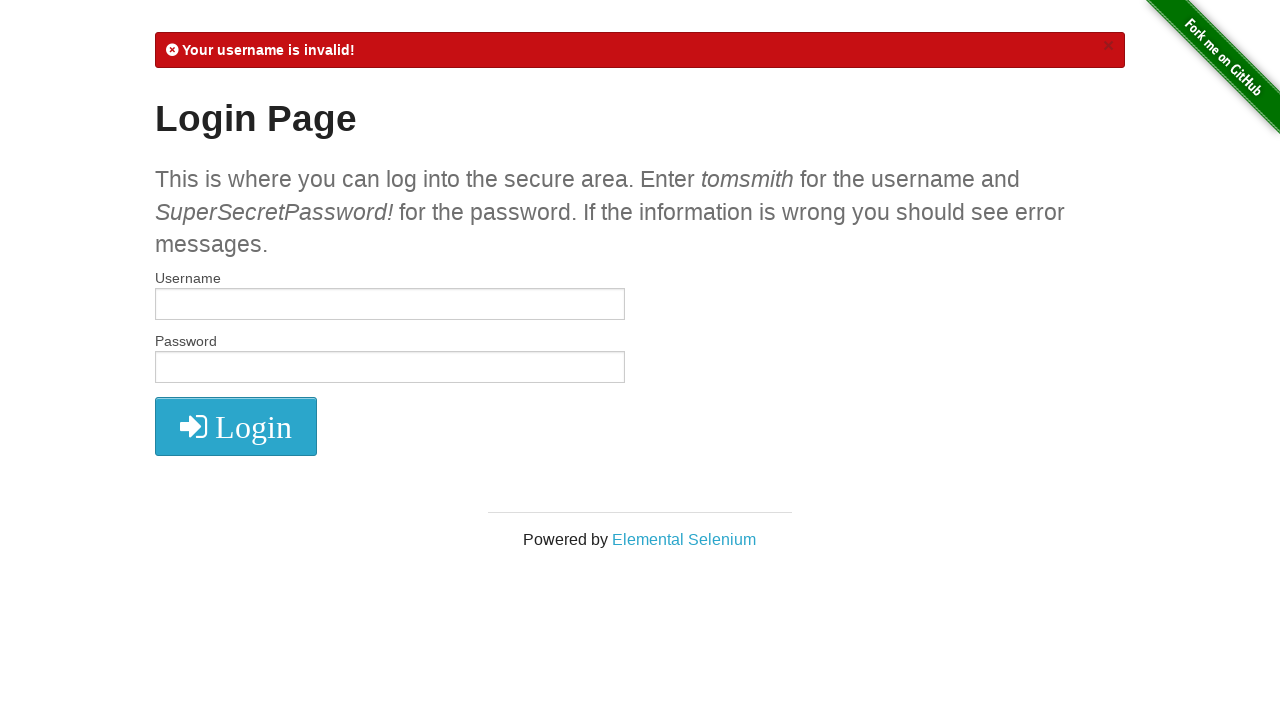